Demonstrates mouse hover and right-click actions on web elements using context menu interaction

Starting URL: https://demo.automationtesting.in/Alerts.html

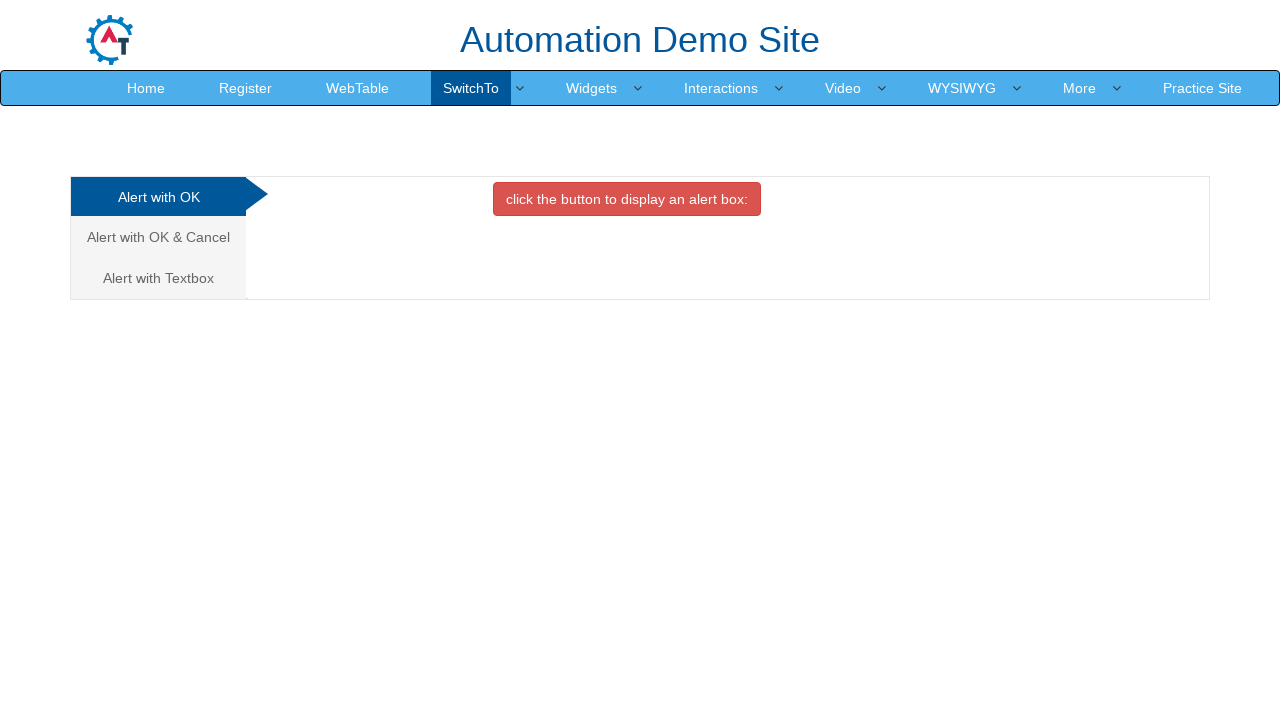

Located Register link element
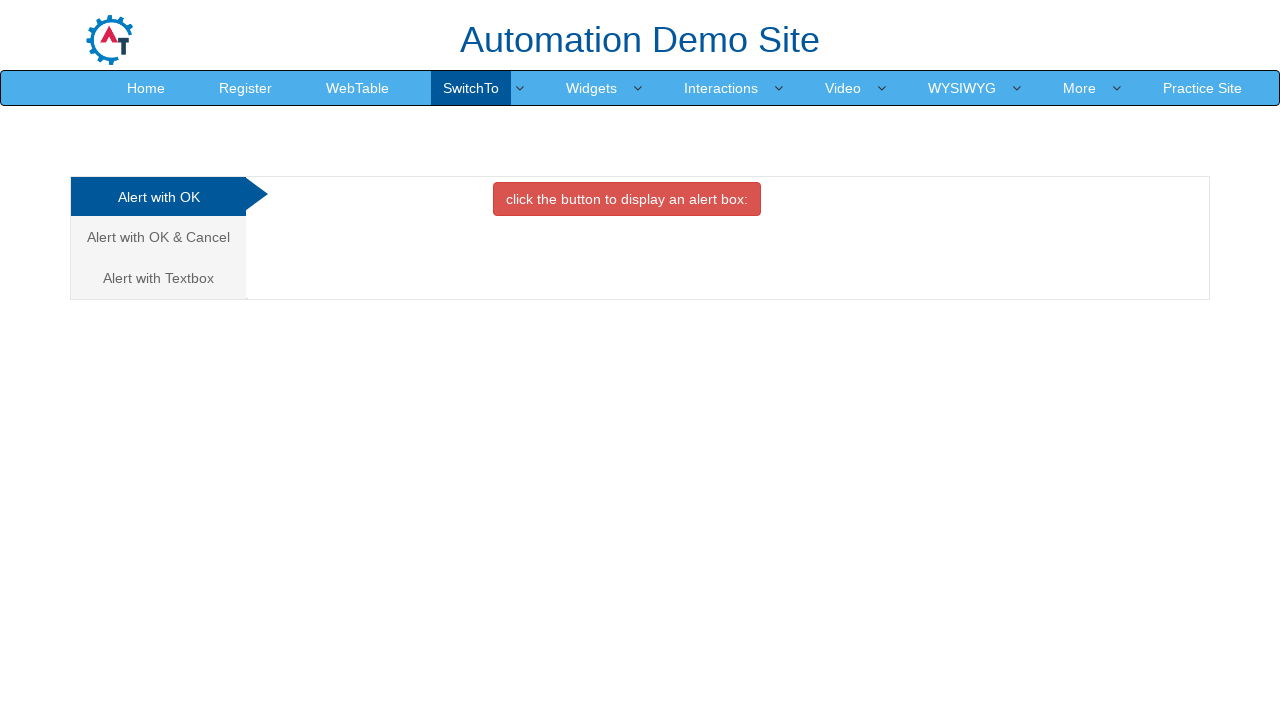

Performed right-click on Register link to open context menu at (246, 88) on xpath=//a[normalize-space()='Register']
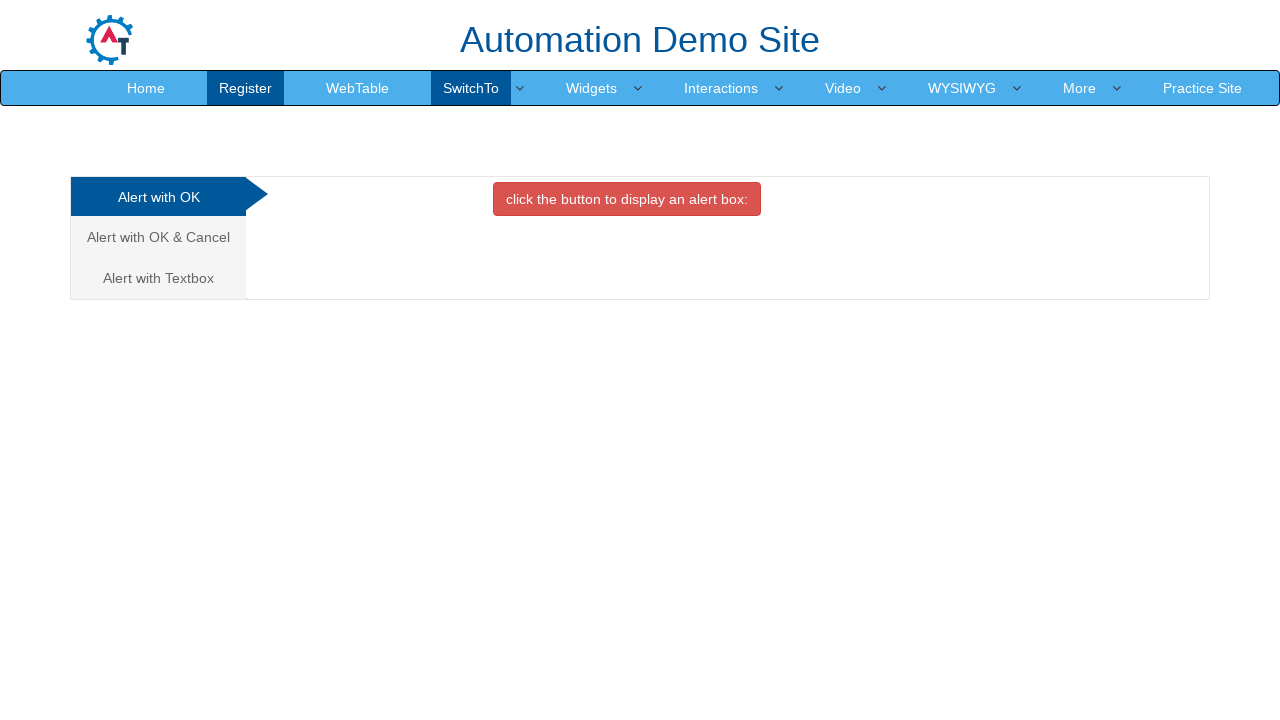

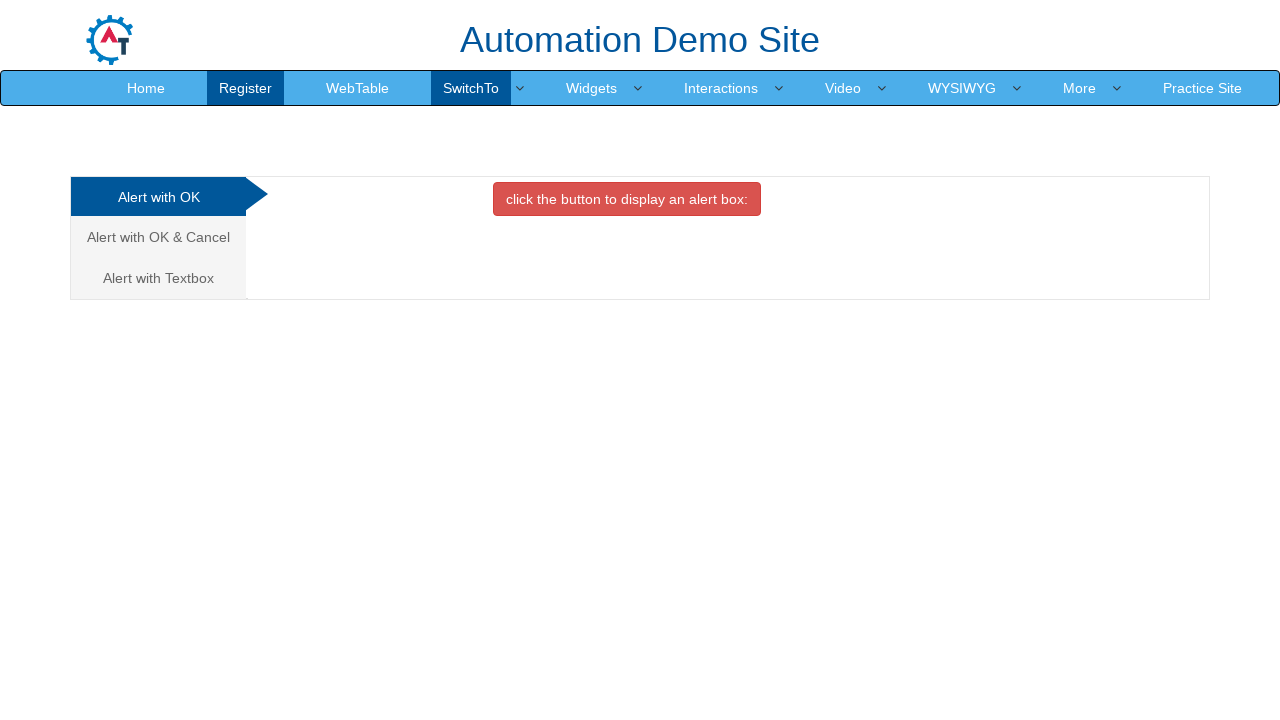